Tests dynamic loading behavior where an element is rendered after a loading bar completes, waiting for the finish element to appear and verifying the expected text.

Starting URL: http://the-internet.herokuapp.com/dynamic_loading/2

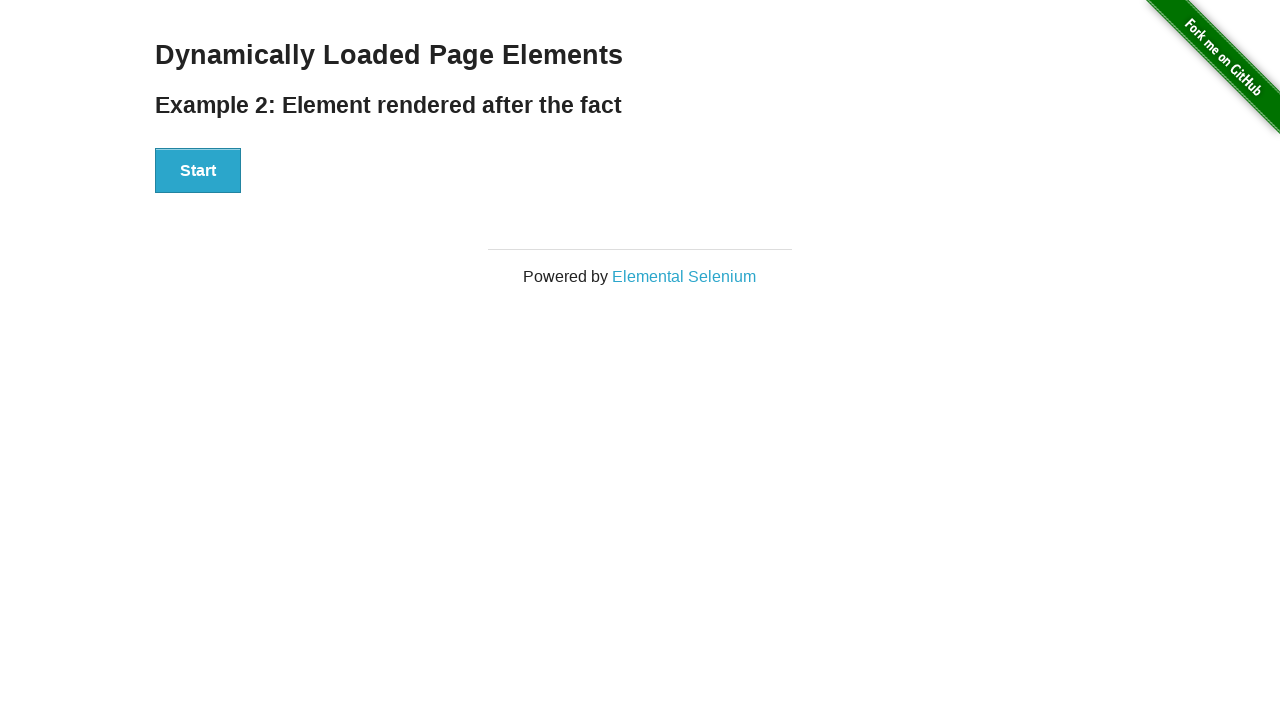

Clicked the Start button to initiate dynamic loading at (198, 171) on #start button
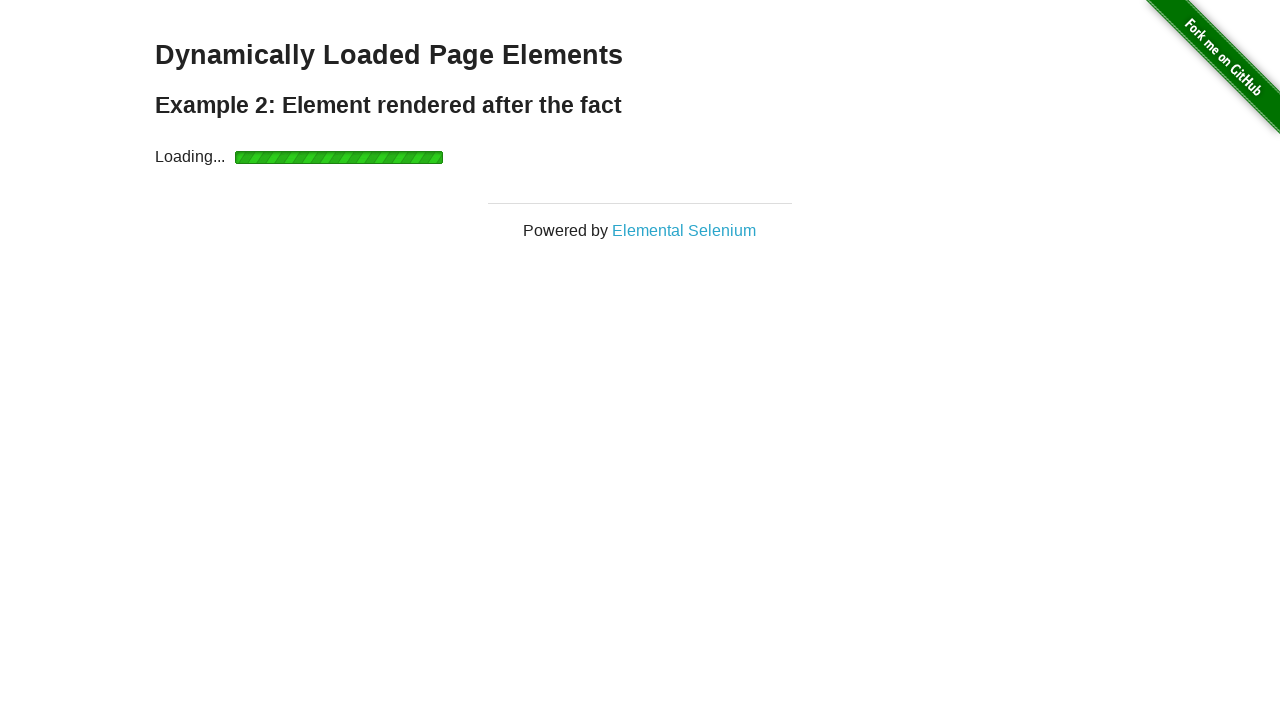

Waited for finish element to appear after loading bar completed
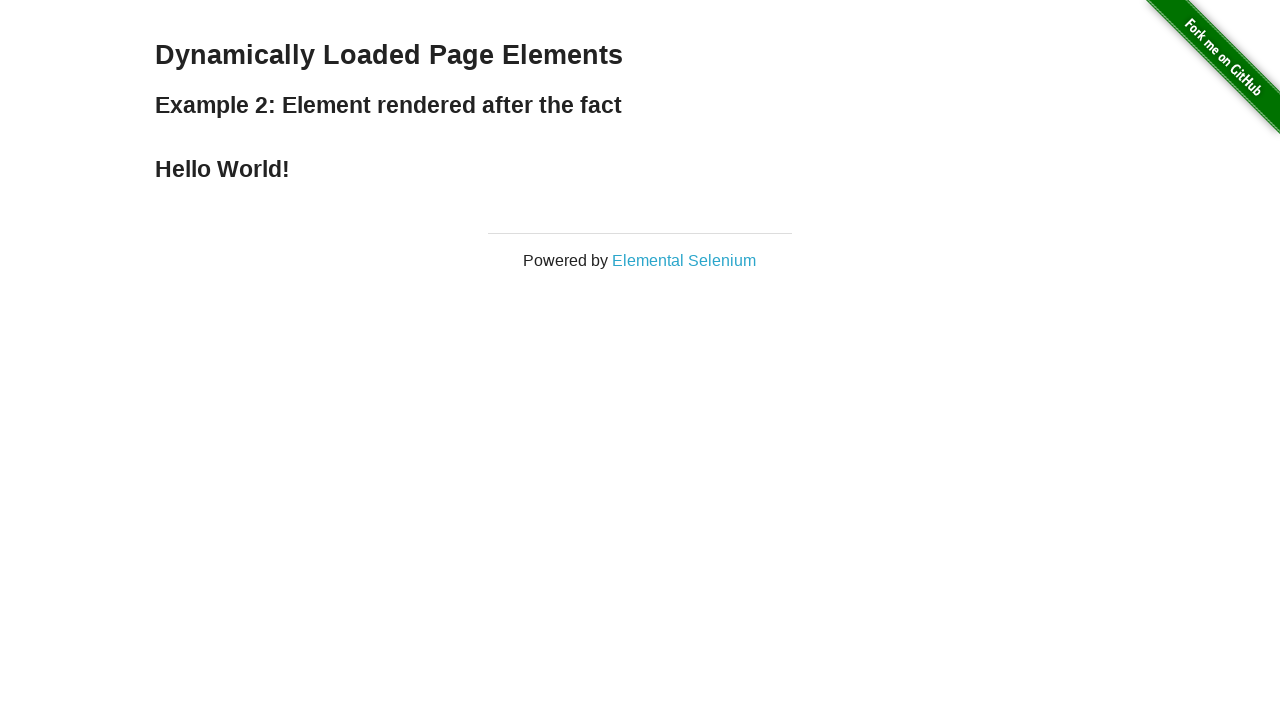

Verified finish element contains expected text 'Hello World!'
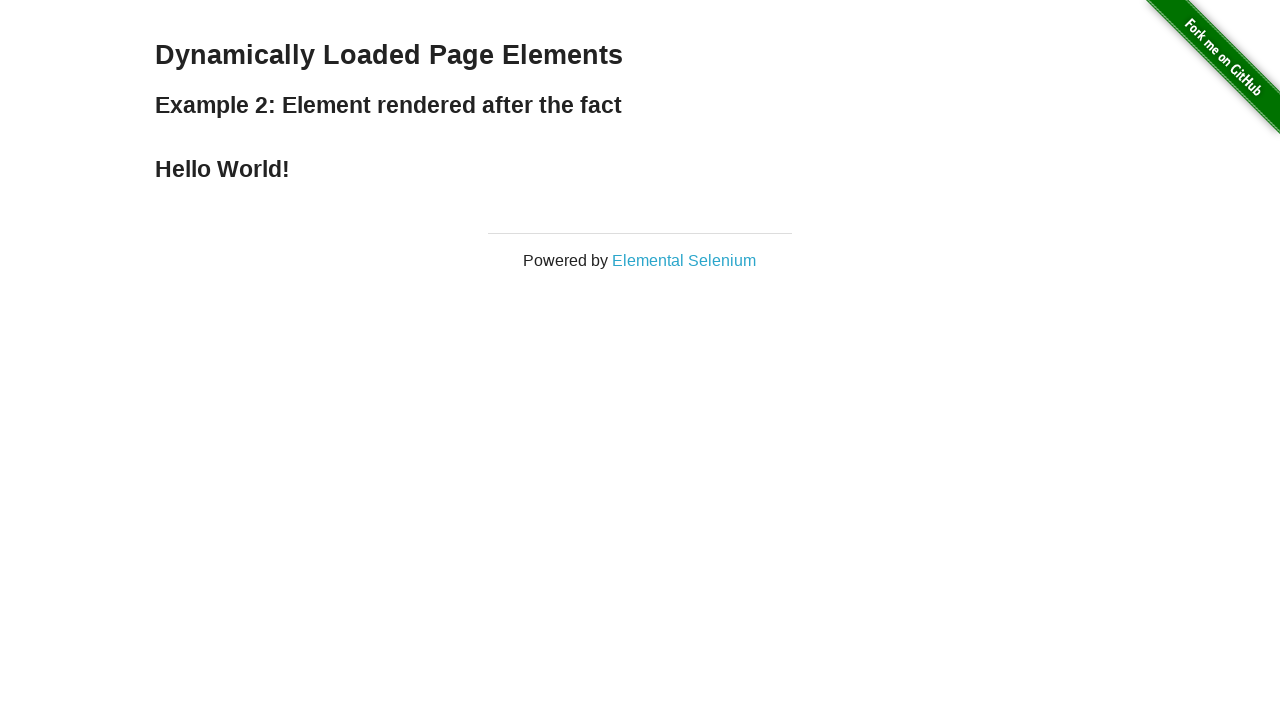

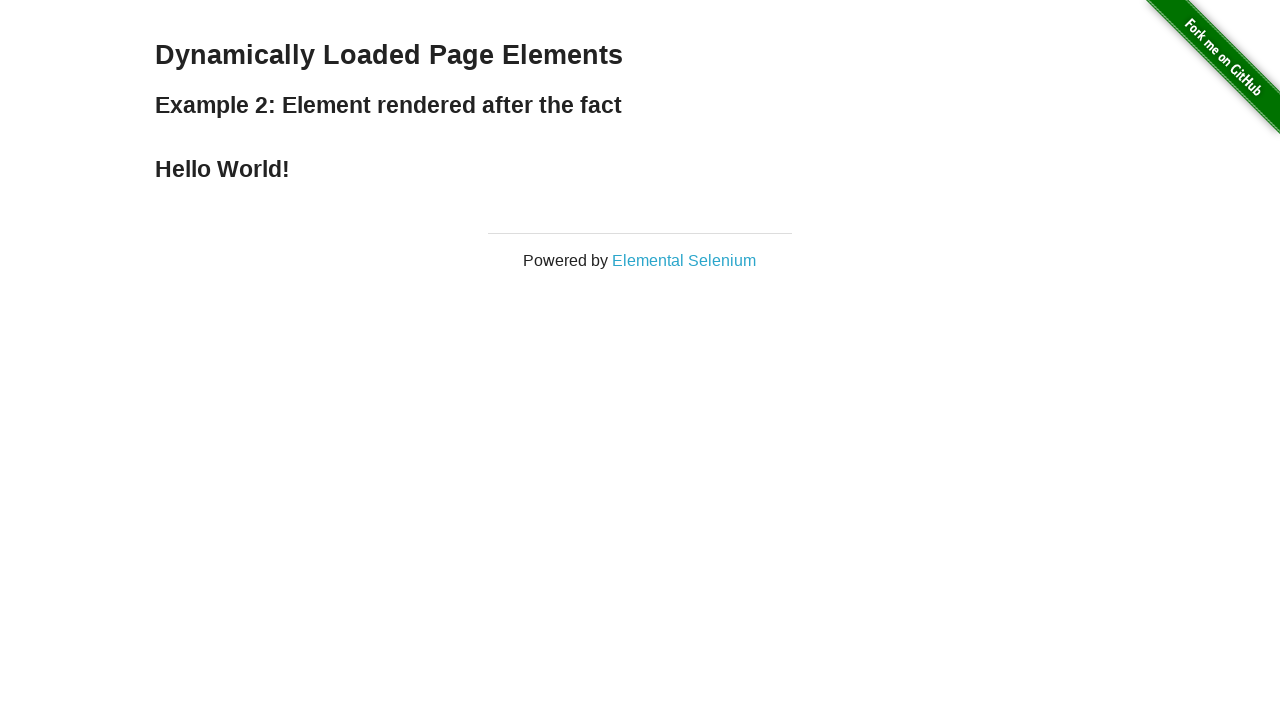